Tests dynamic loading where an element is rendered after clicking start

Starting URL: http://the-internet.herokuapp.com/dynamic_loading

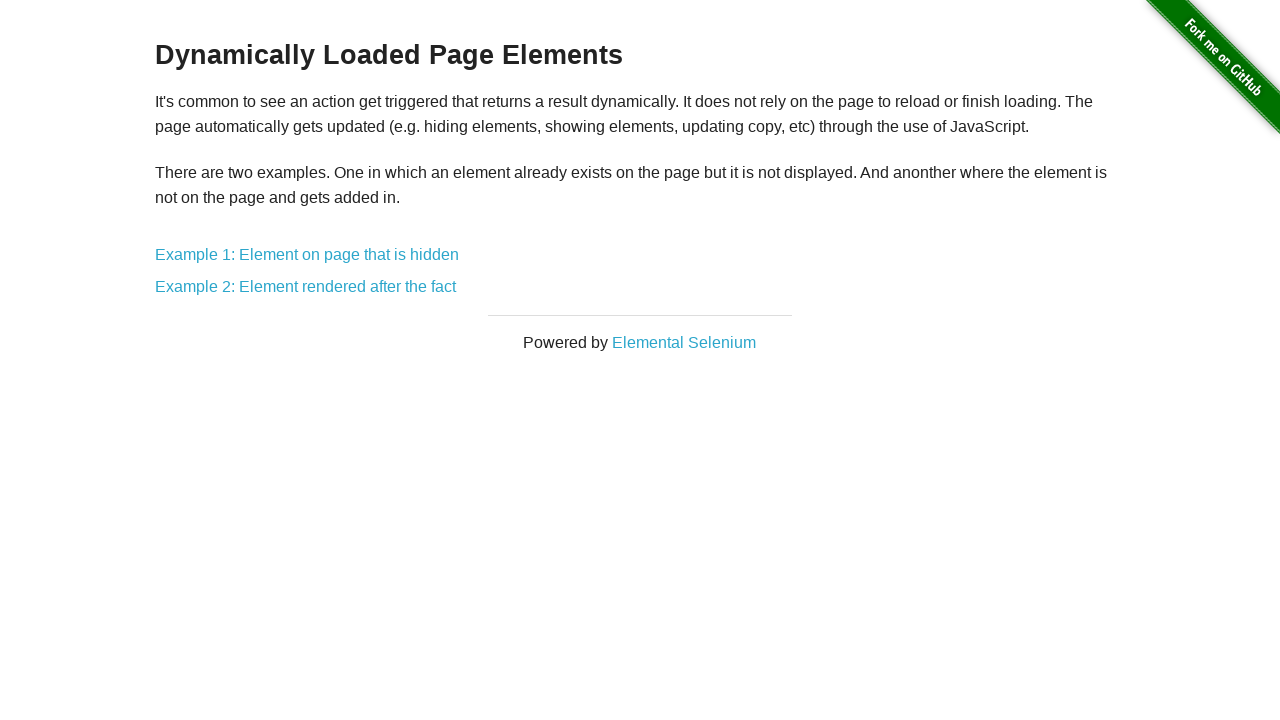

Clicked on Example 2: Element rendered after the fact link at (306, 287) on xpath=//a[.='Example 2: Element rendered after the fact']
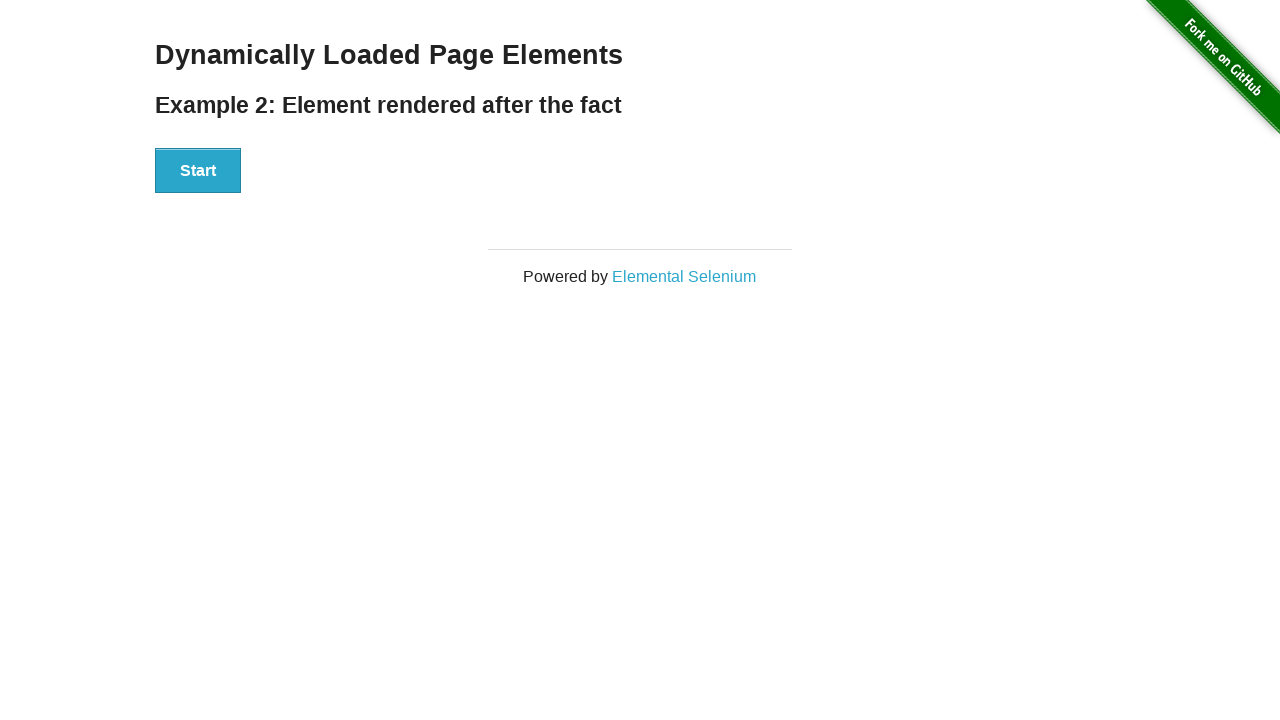

Clicked Start button to trigger dynamic loading at (198, 171) on xpath=//button[.='Start']
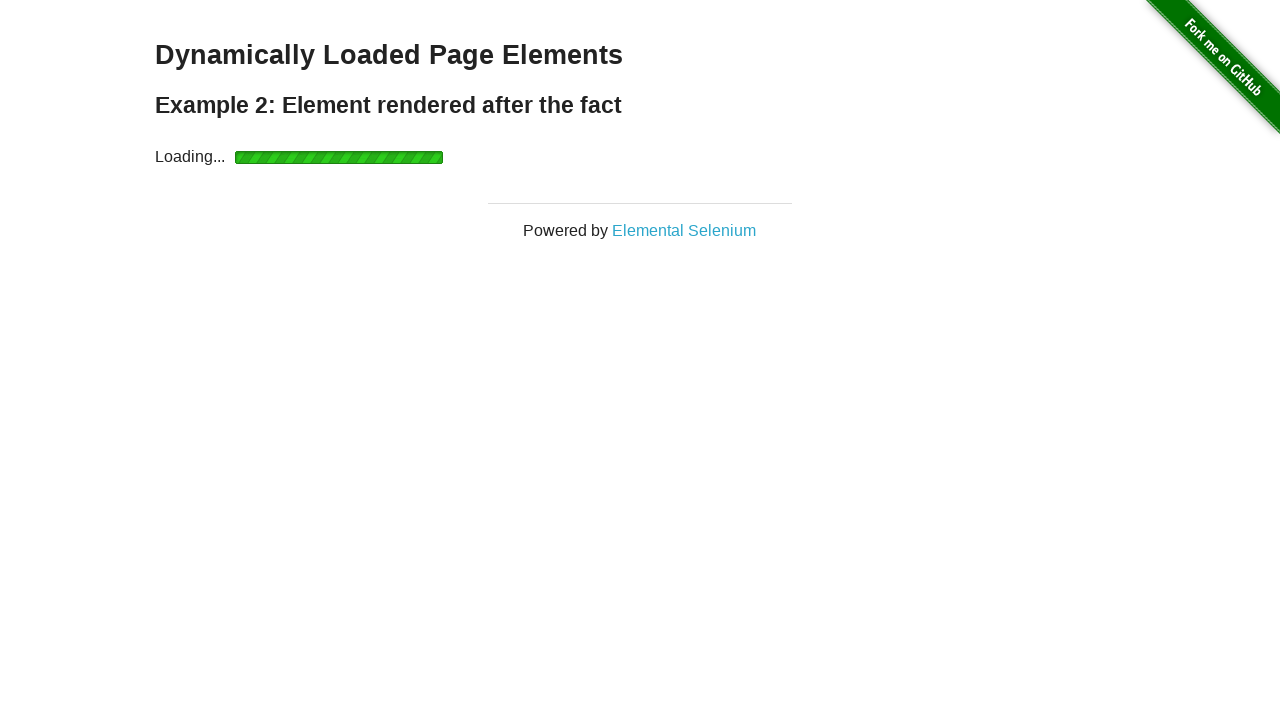

Hello World element rendered and became visible
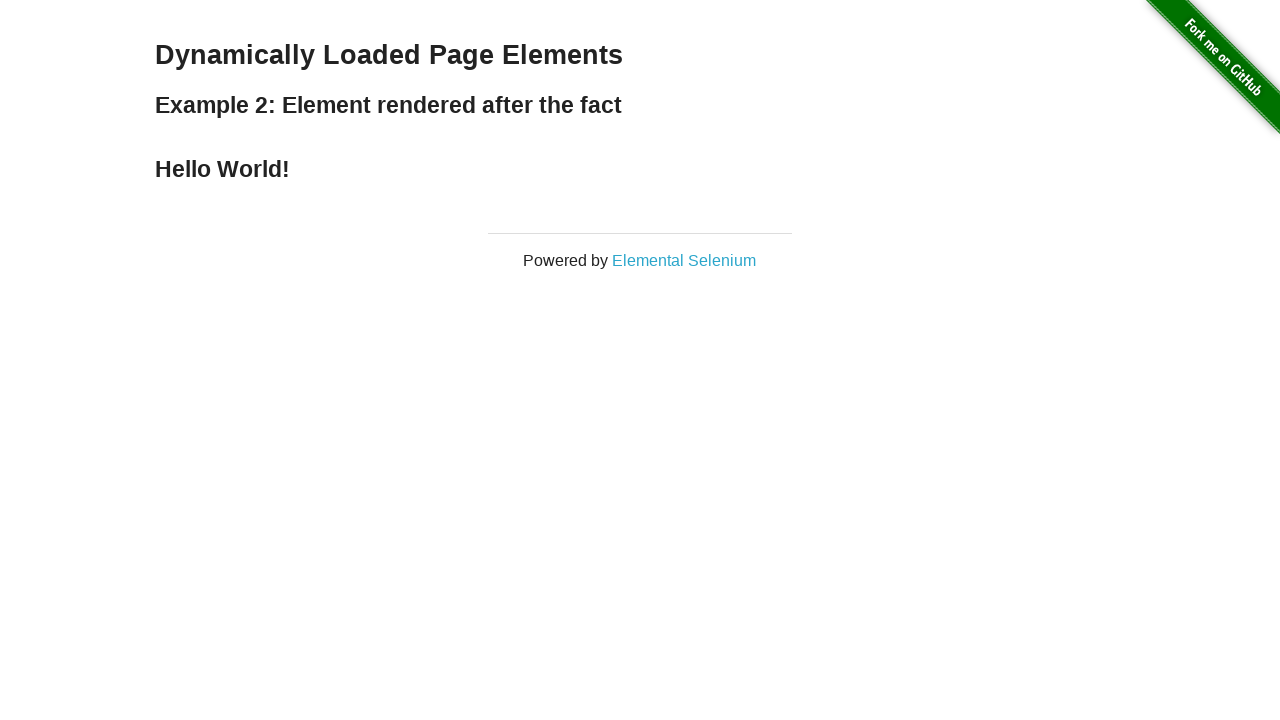

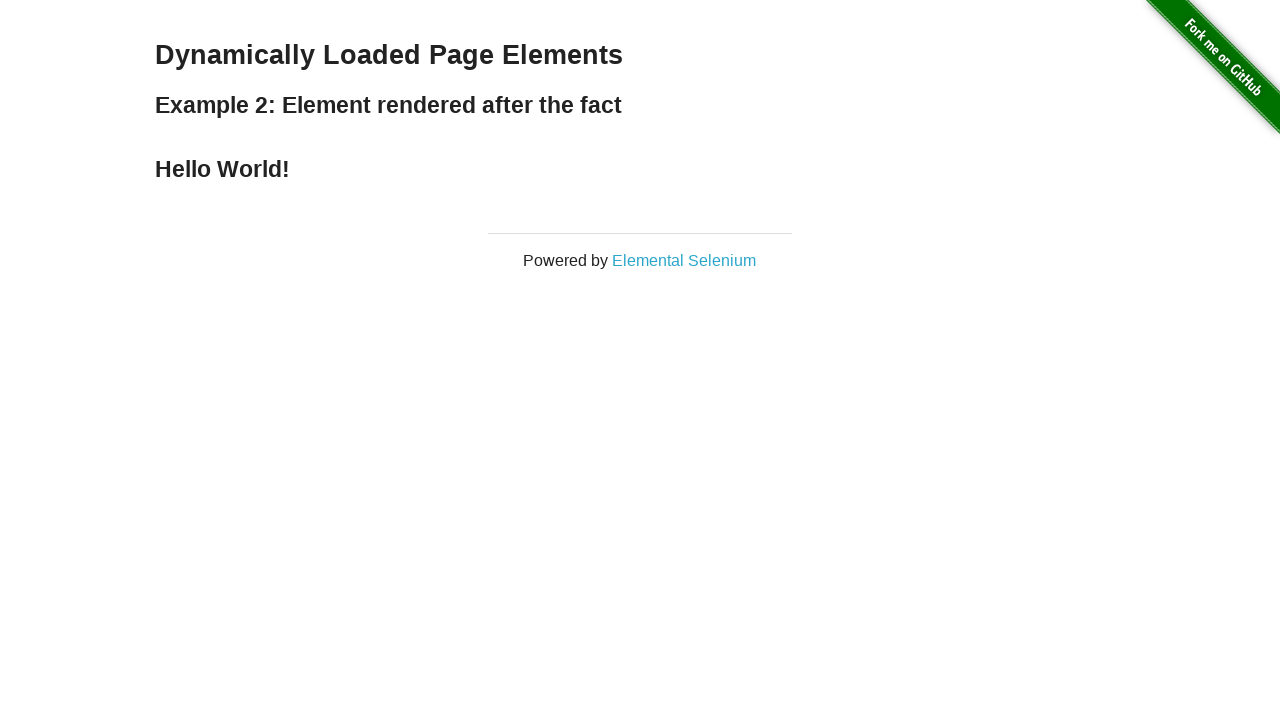